Tests navigation to the Check Box section under Elements on DemoQA

Starting URL: https://demoqa.com/

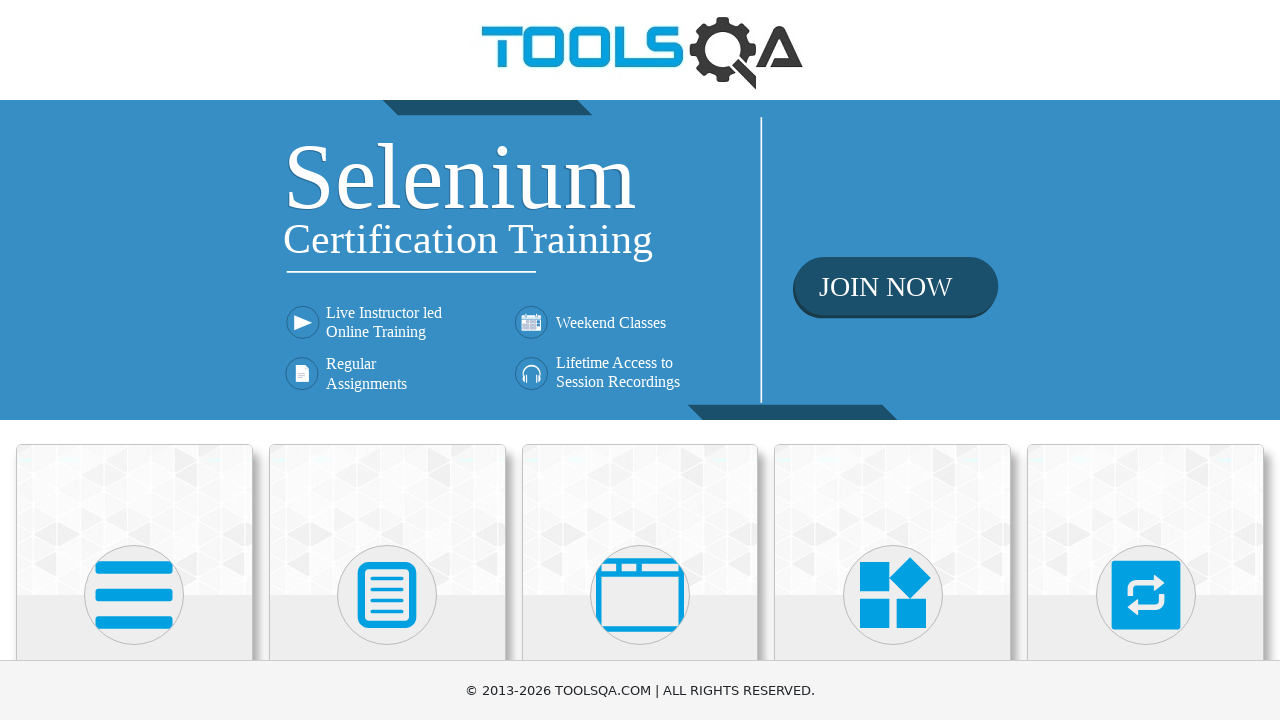

Clicked on Elements heading at (134, 360) on internal:role=heading[name="Elements"i]
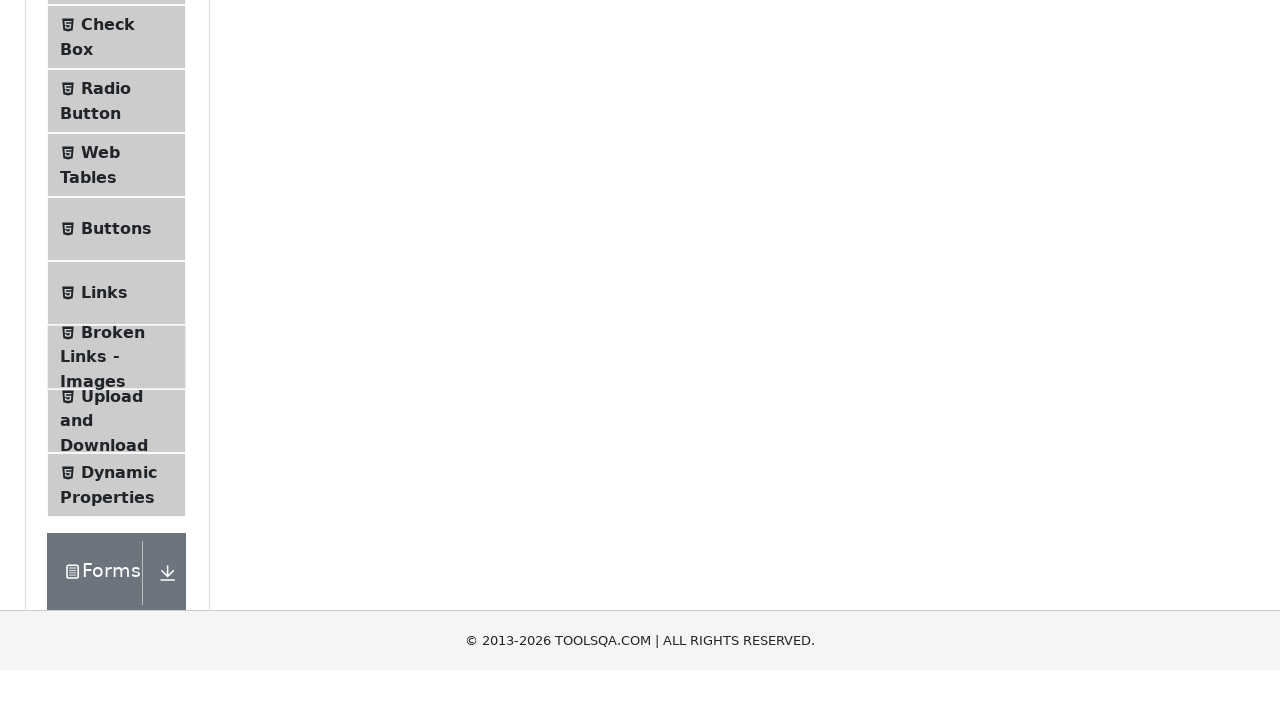

Clicked on Check Box option in Elements section at (108, 312) on xpath=//*[contains(text(),'Check Box')]
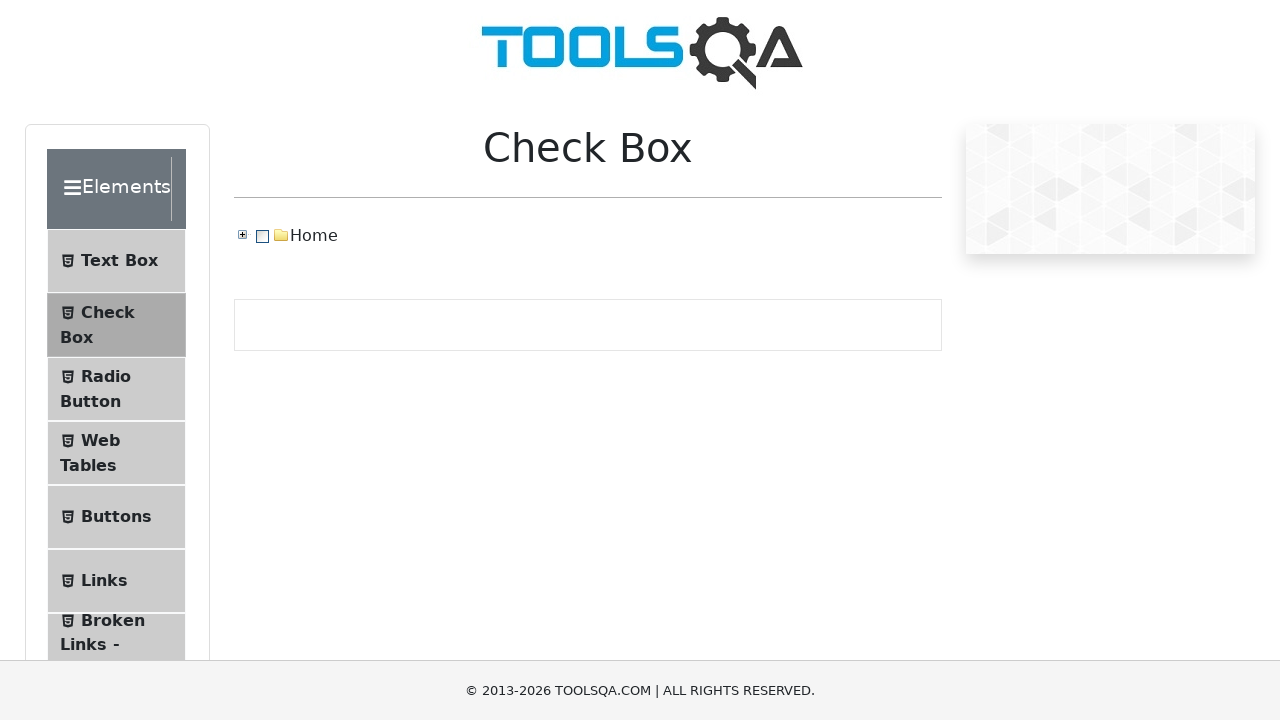

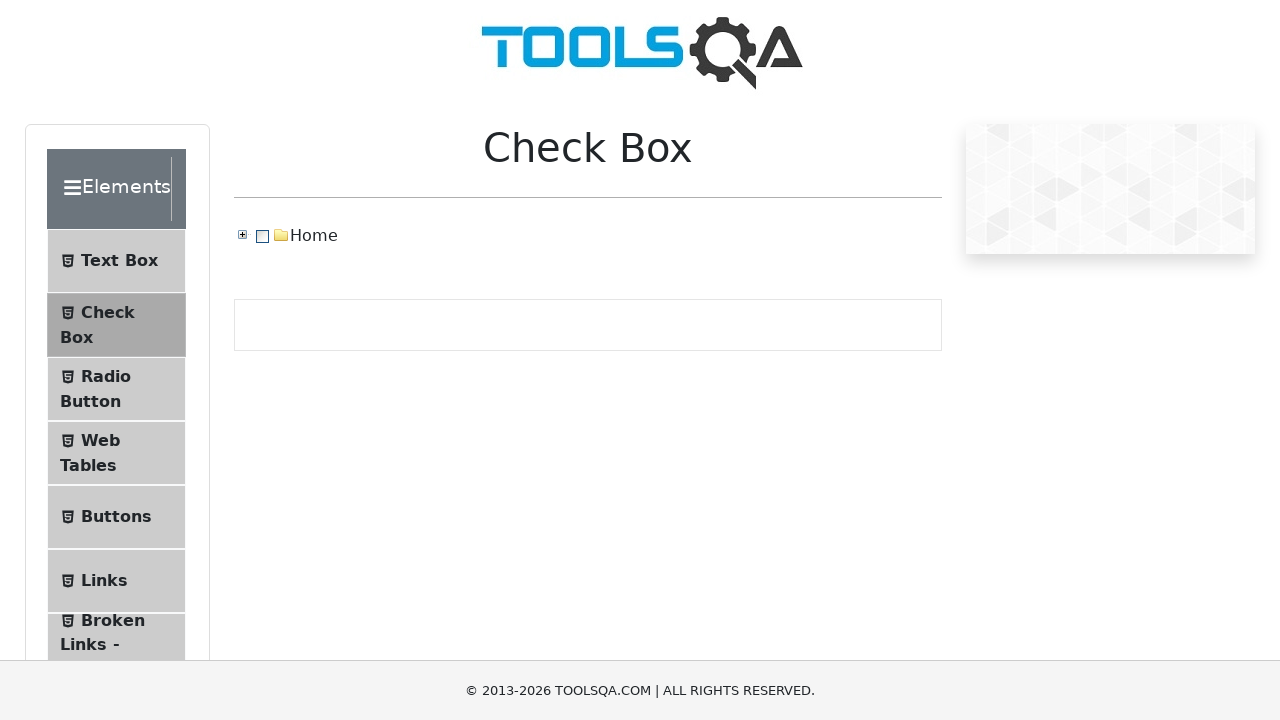